Tests multiple checkbox functionality by checking multiple checkboxes in a loop, then unchecking them if they are checked.

Starting URL: https://testautomationpractice.blogspot.com/

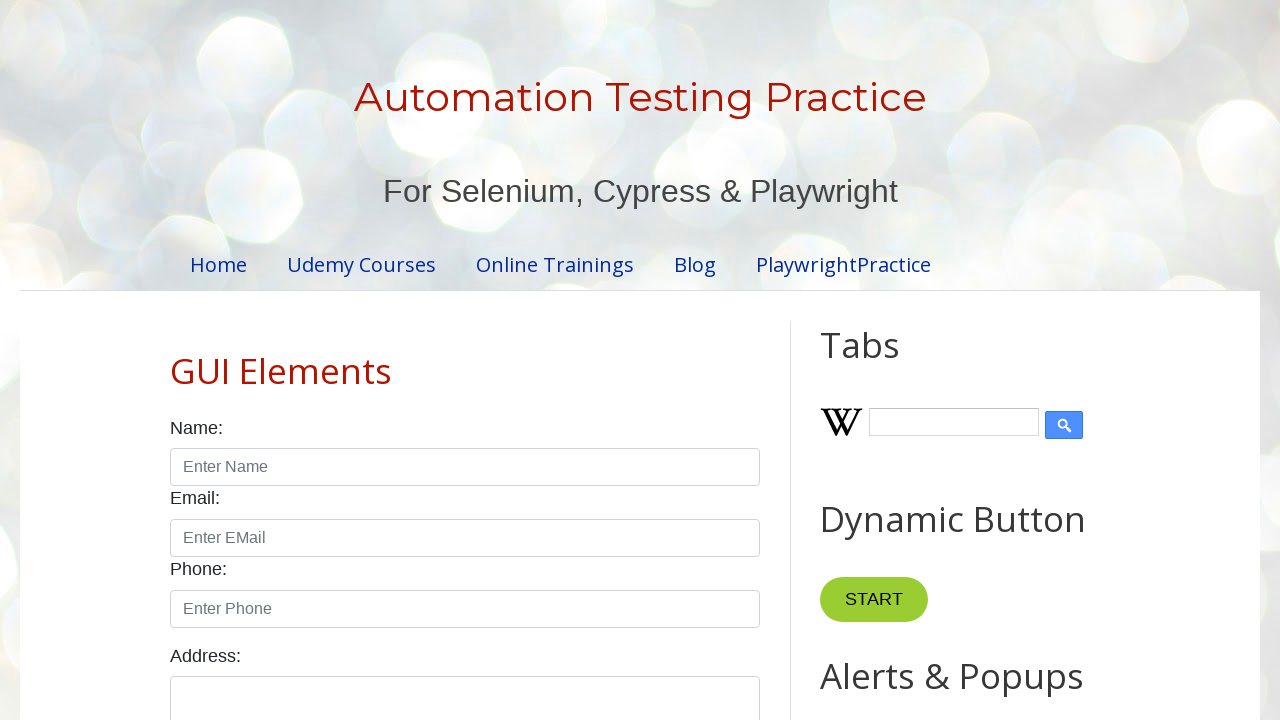

Checked checkbox with locator: [value="sunday"] at (176, 360) on [value="sunday"]
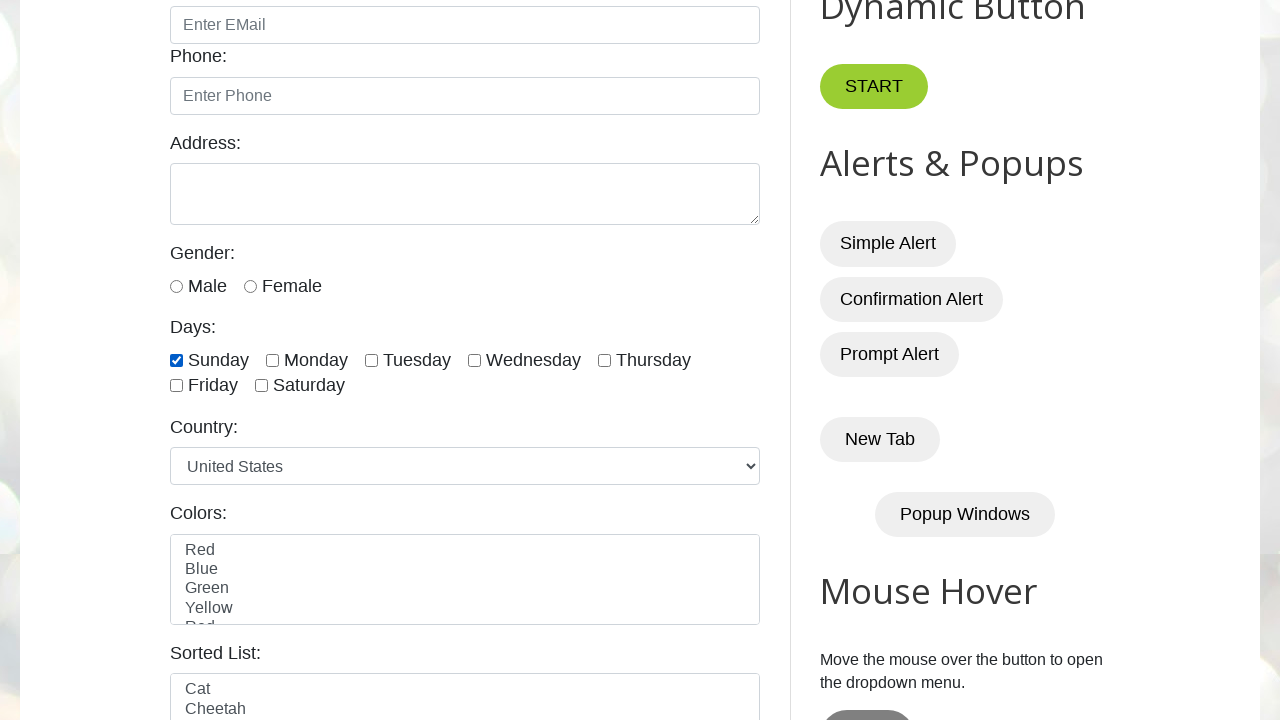

Checked checkbox with locator: //input[@id='monday' and @type='checkbox'] at (272, 360) on //input[@id='monday' and @type='checkbox']
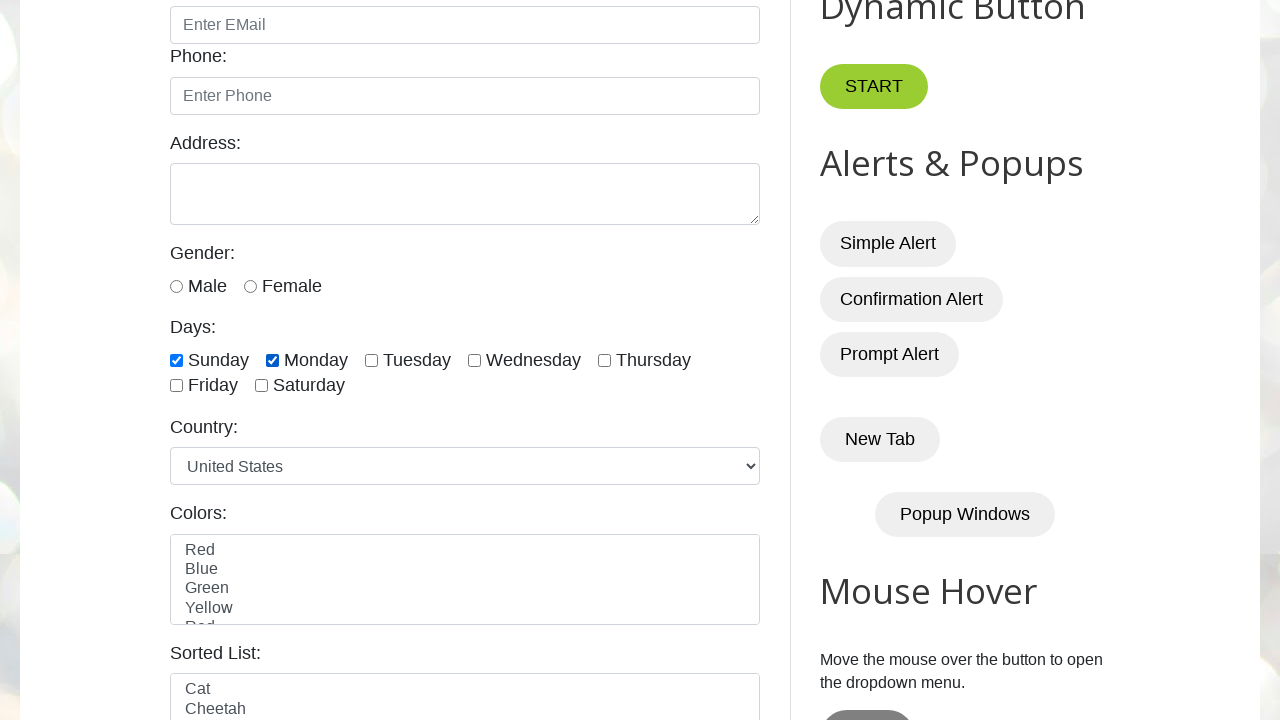

Verified checkbox with locator [value="sunday"] is checked
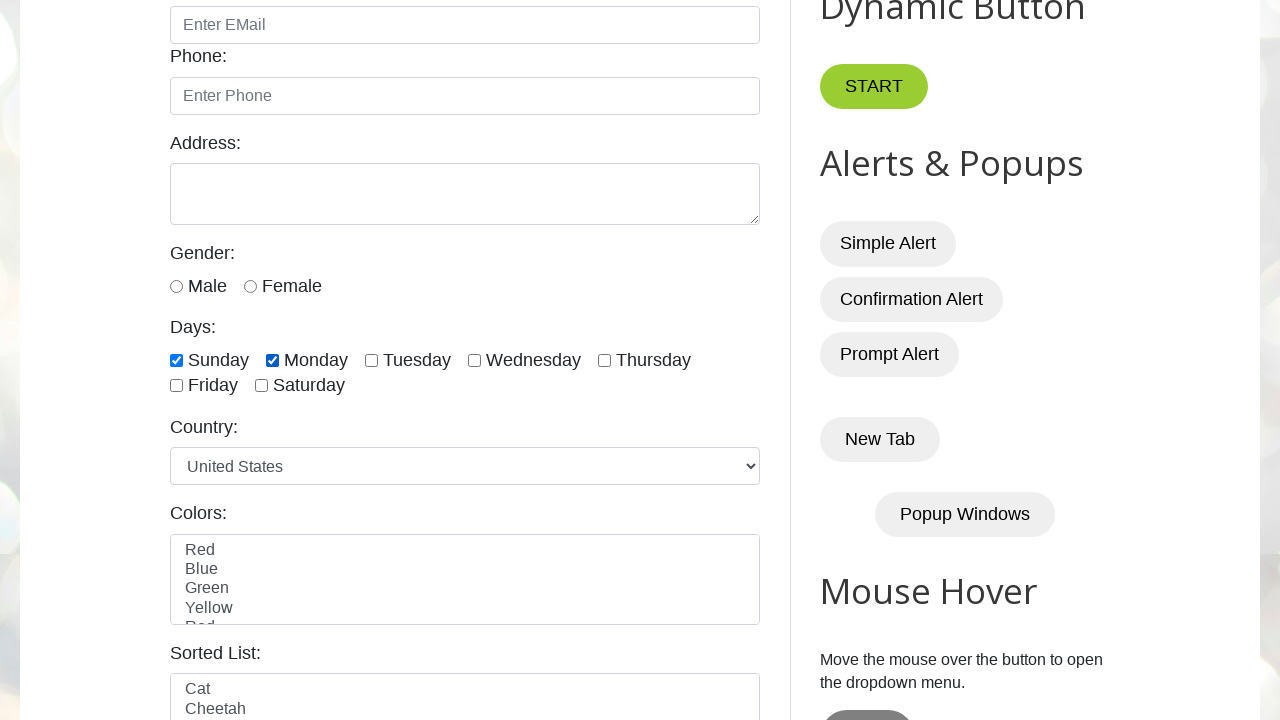

Unchecked checkbox with locator: [value="sunday"] at (176, 360) on [value="sunday"]
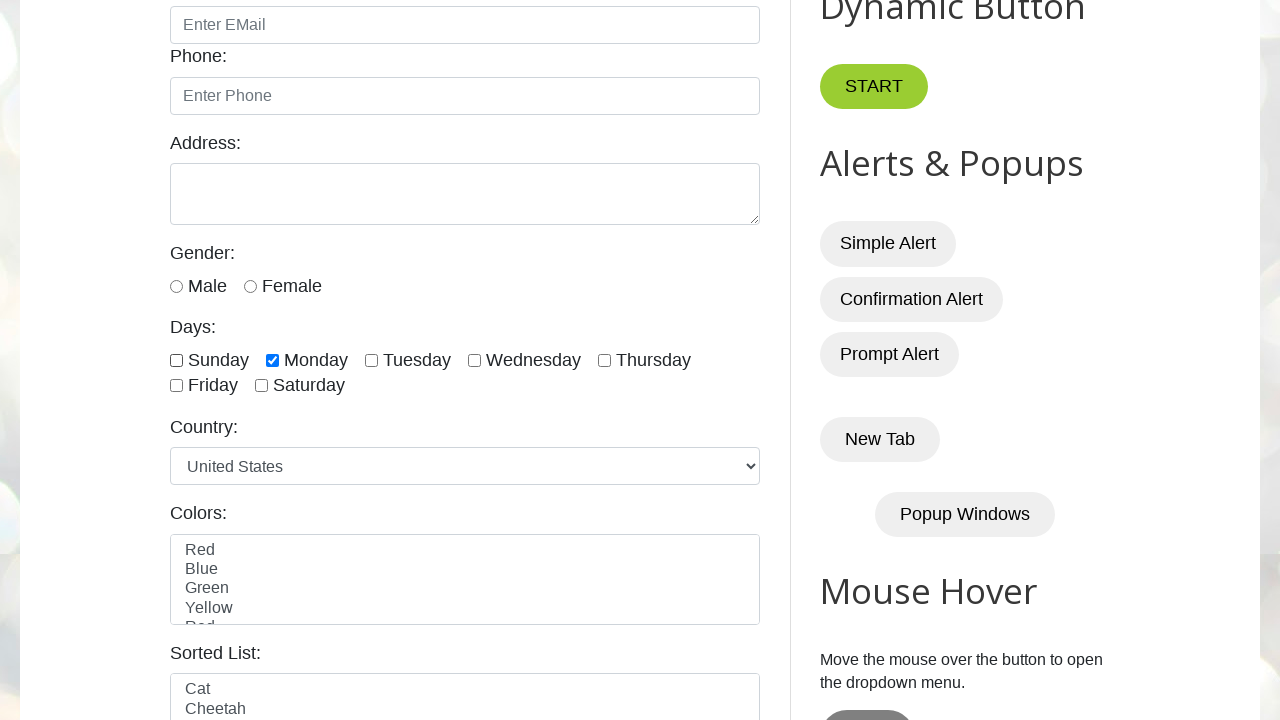

Verified checkbox with locator //input[@id='monday' and @type='checkbox'] is checked
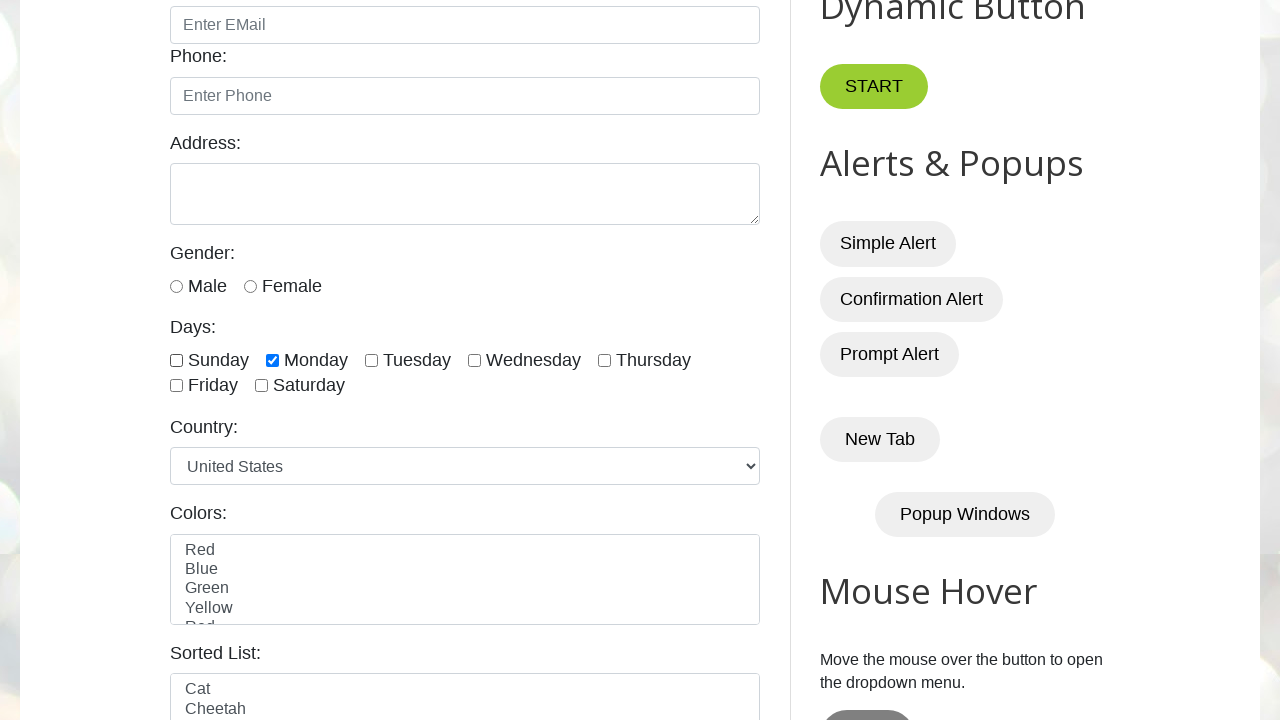

Unchecked checkbox with locator: //input[@id='monday' and @type='checkbox'] at (272, 360) on //input[@id='monday' and @type='checkbox']
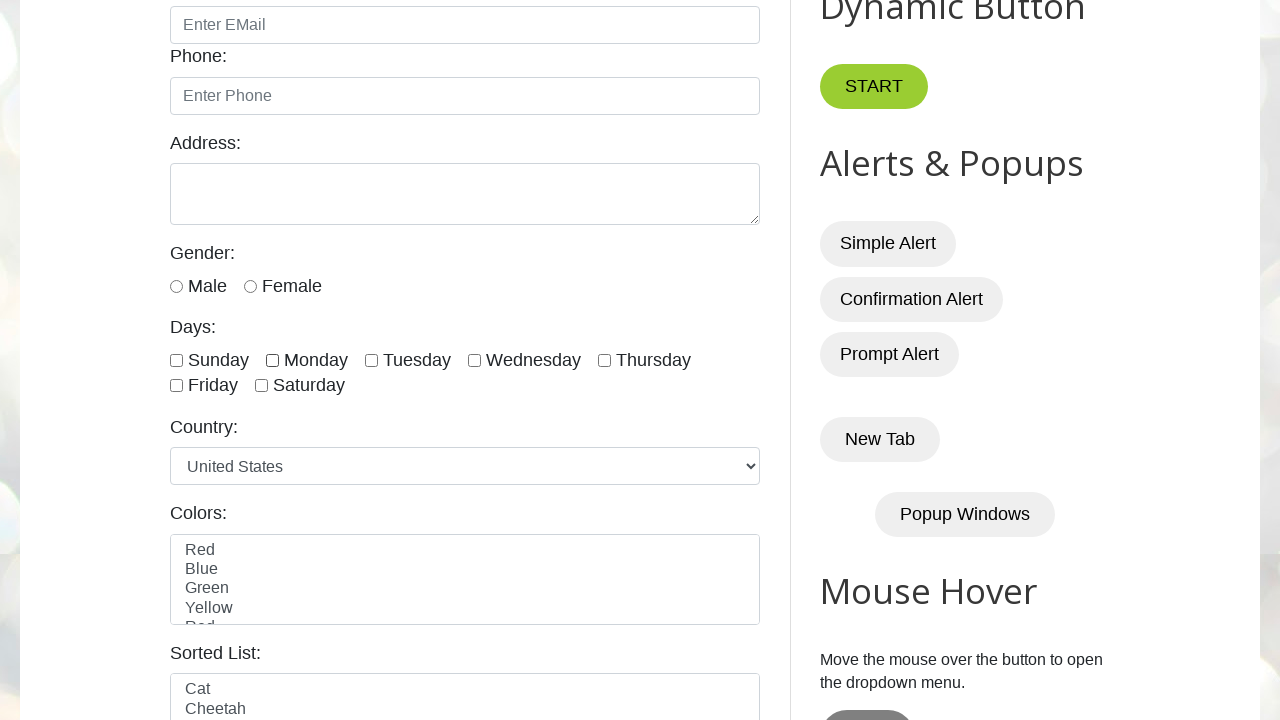

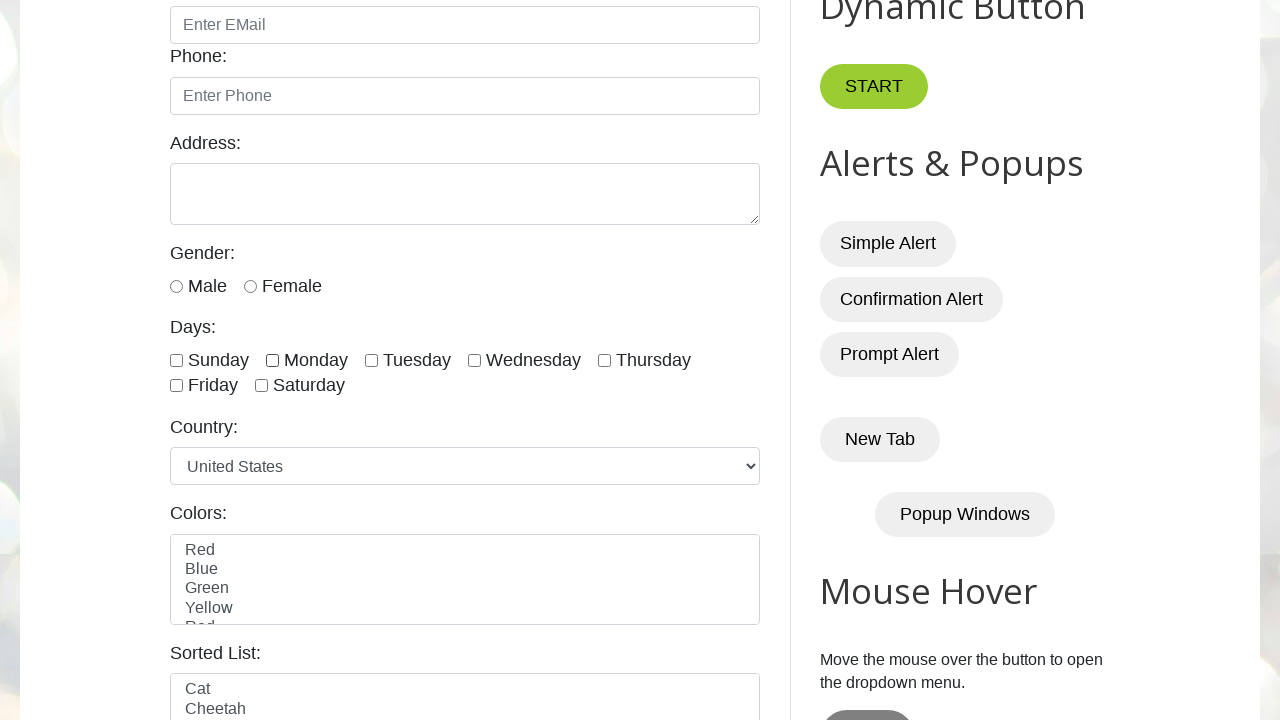